Navigates to a florist website homepage and waits for the page to load

Starting URL: https://www.floristeriamundoflor.com/

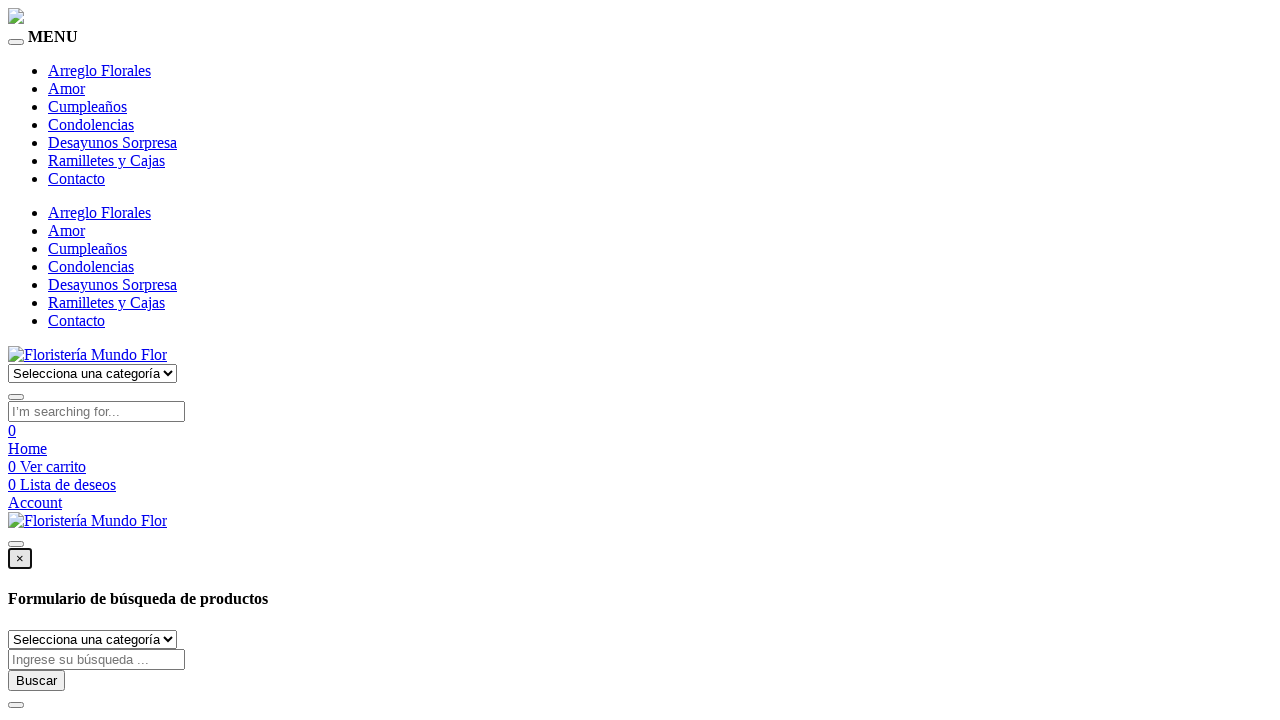

Navigated to florist website homepage
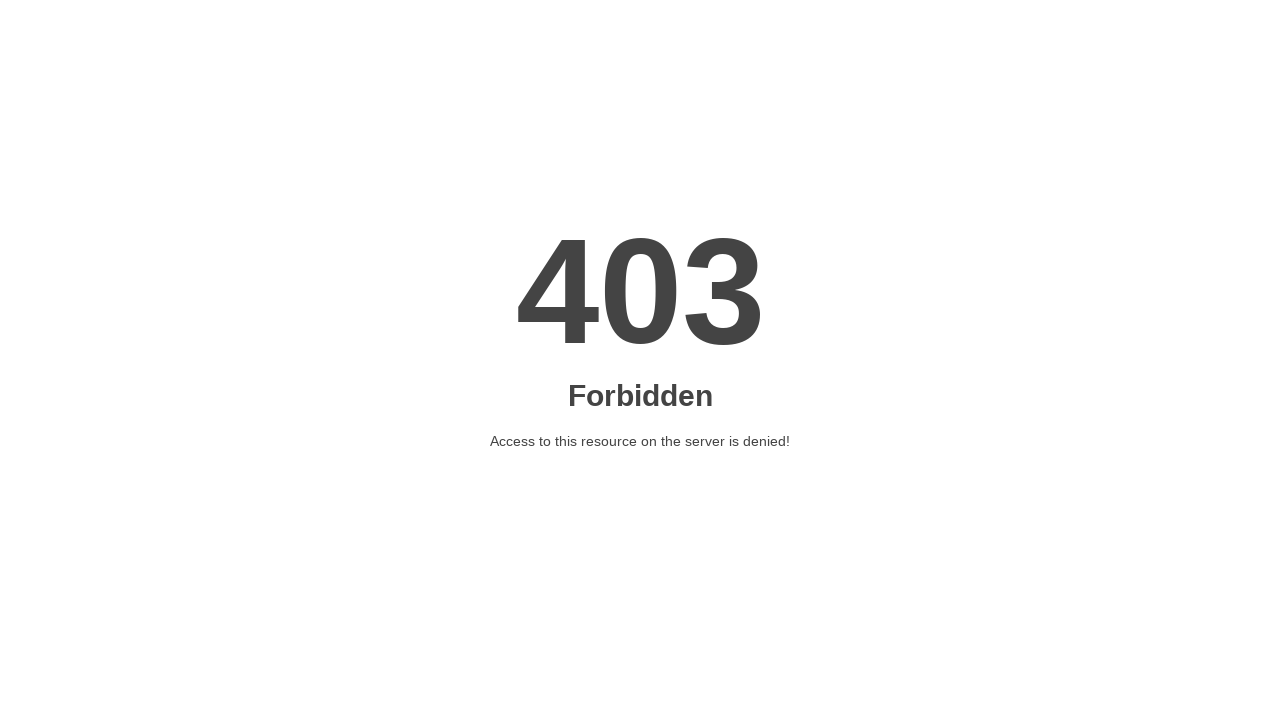

Page DOM content loaded
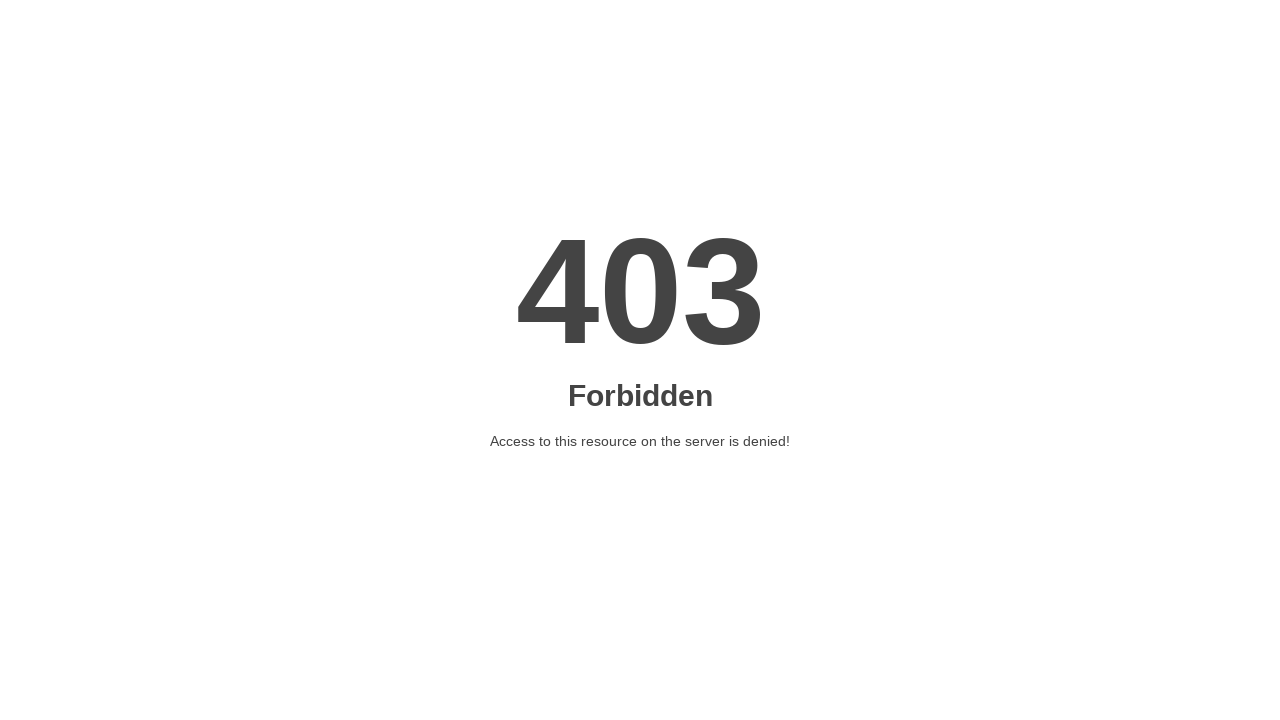

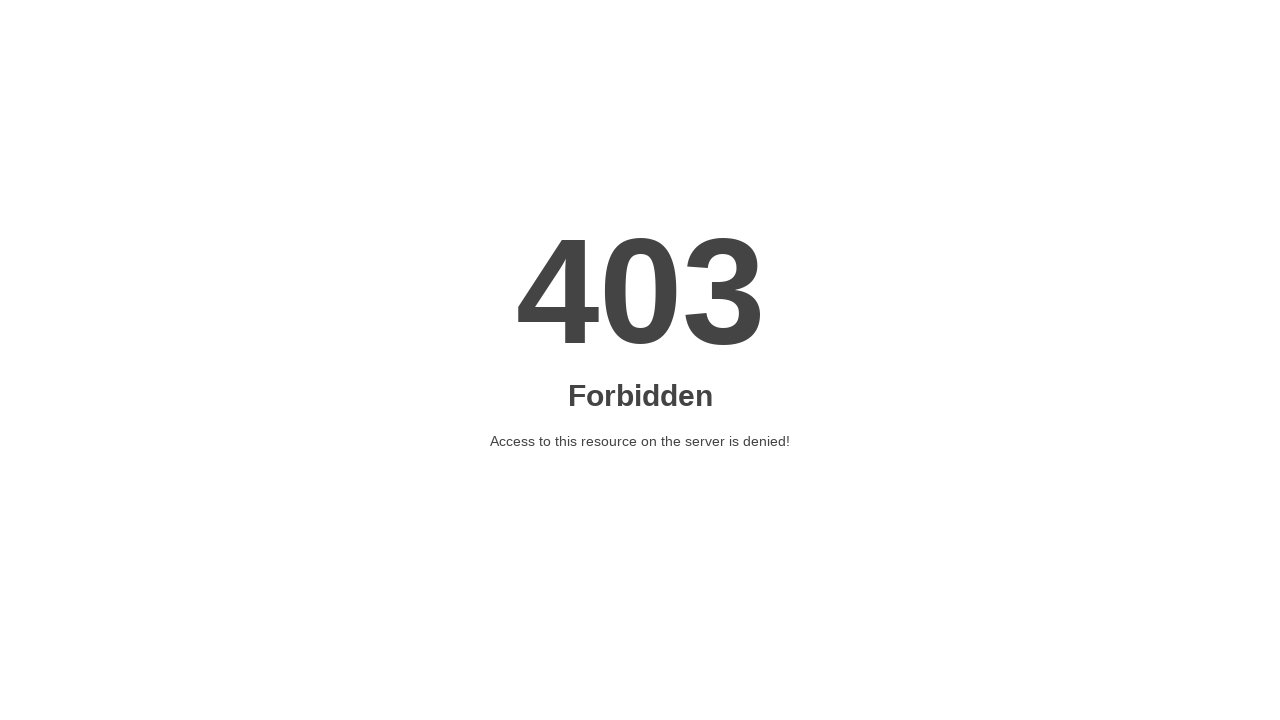